Navigates to pCloud file transfer service and clicks on the add files button to initiate file upload. Note: The original script used AutoIT for handling native file dialogs which cannot be replicated, but the initial navigation and click can be performed.

Starting URL: https://transfer.pcloud.com/

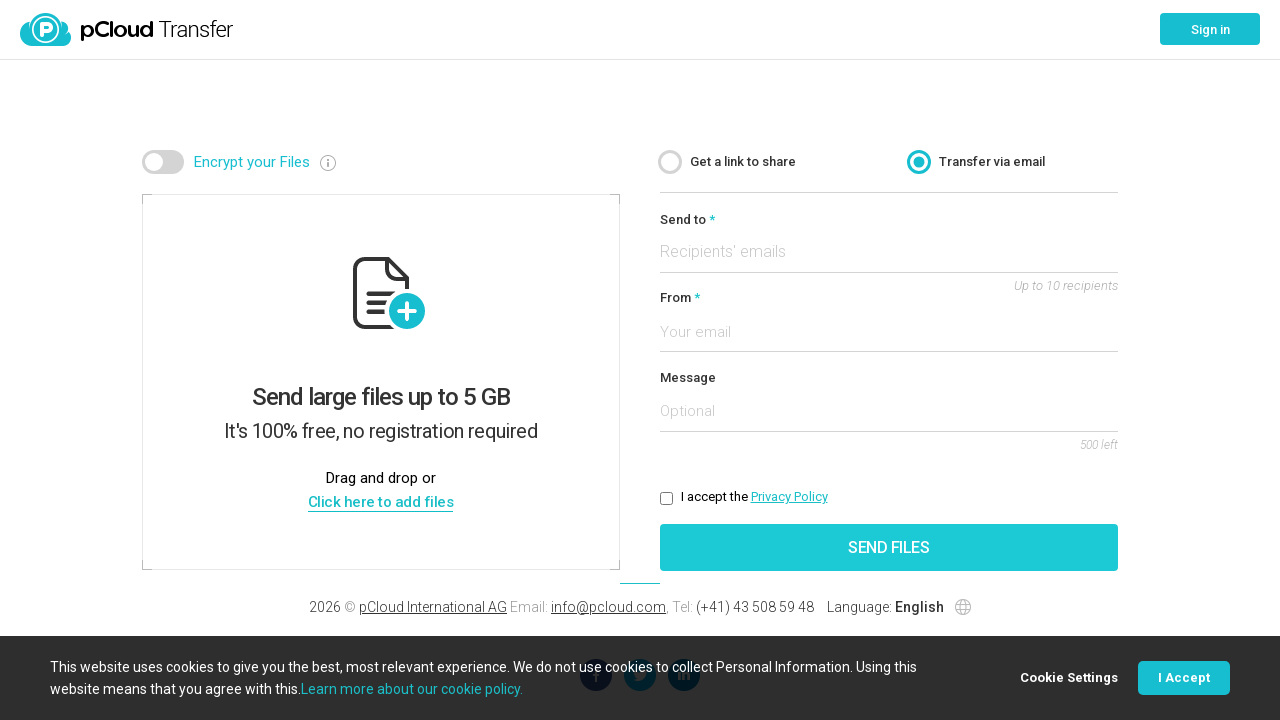

Navigated to pCloud file transfer service
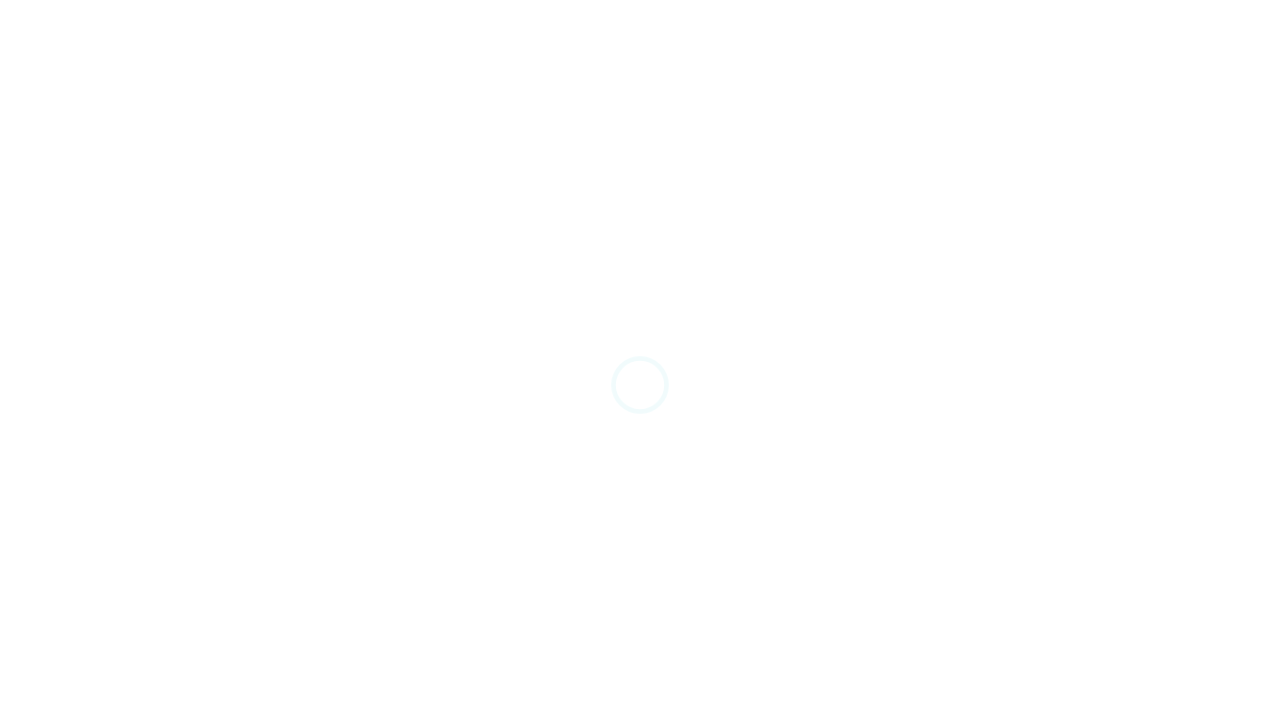

Clicked on add files button to initiate file upload at (388, 292) on img[src*='add_files_ico.png']
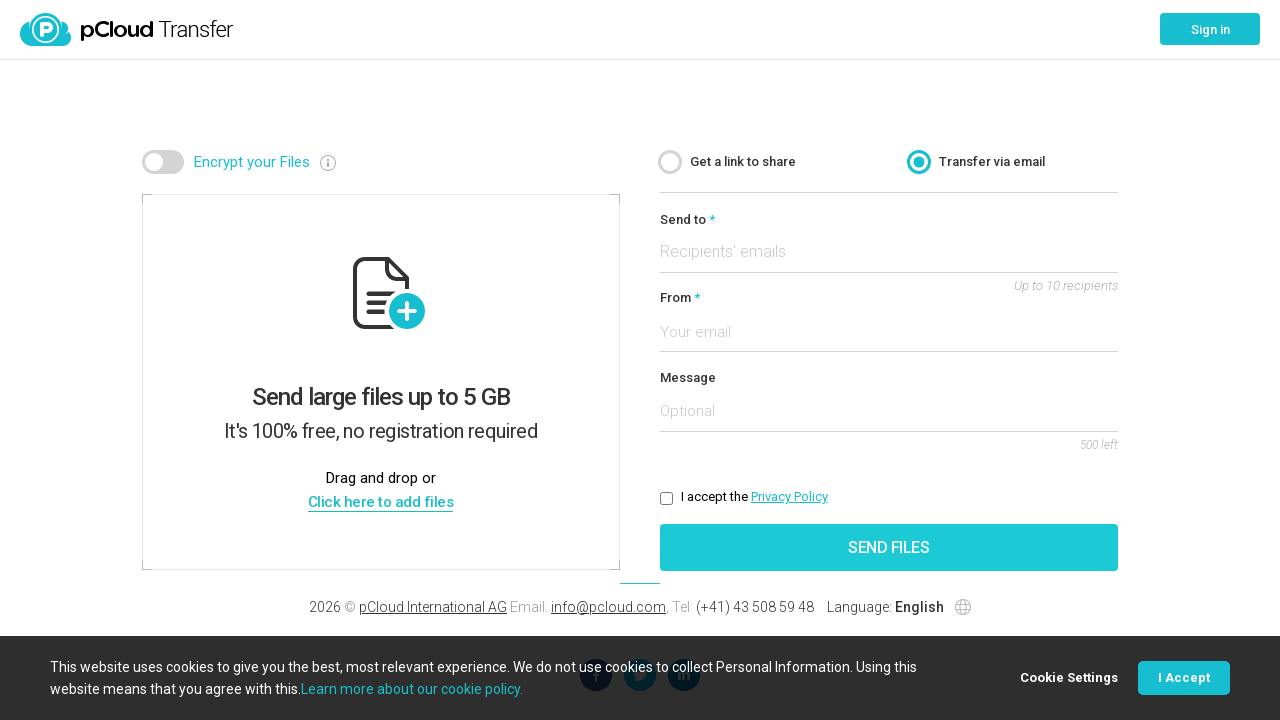

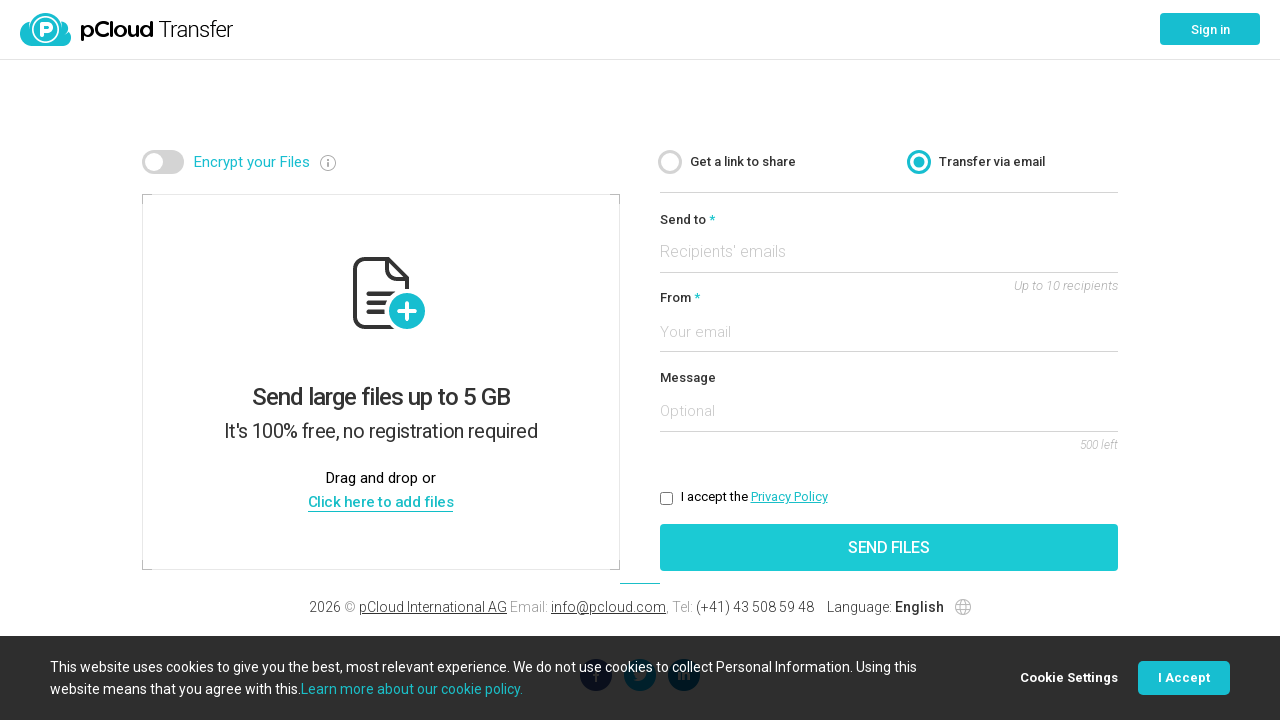